Tests basic browser navigation controls by navigating to the site, then performing back, forward, and refresh operations

Starting URL: https://magazinulcolectionarului.ro/

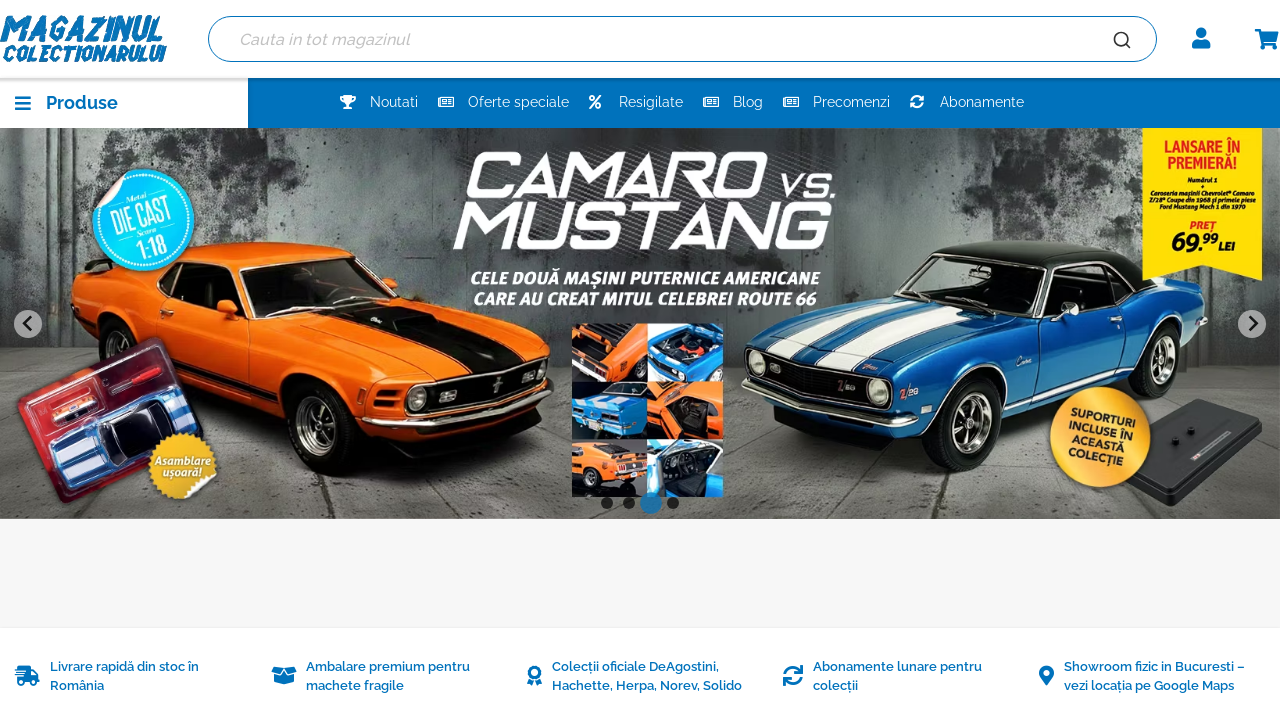

Navigated to https://magazinulcolectionarului.ro/
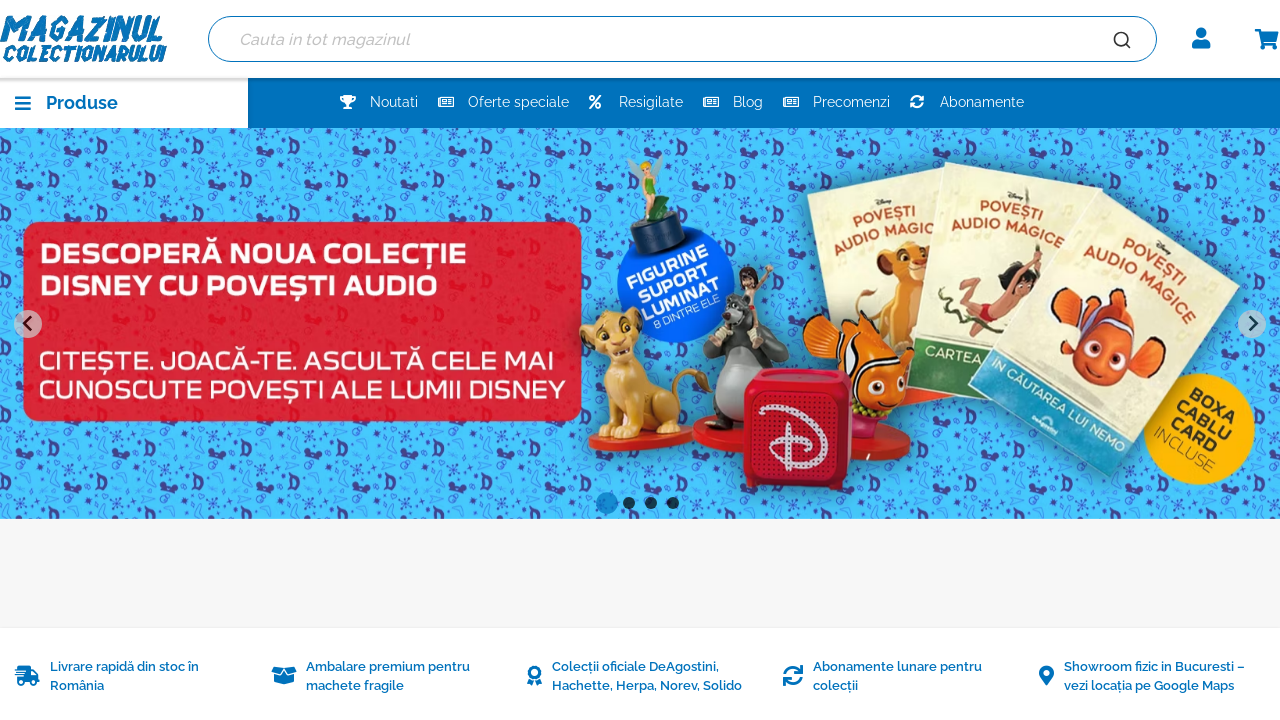

Navigated back using browser back button
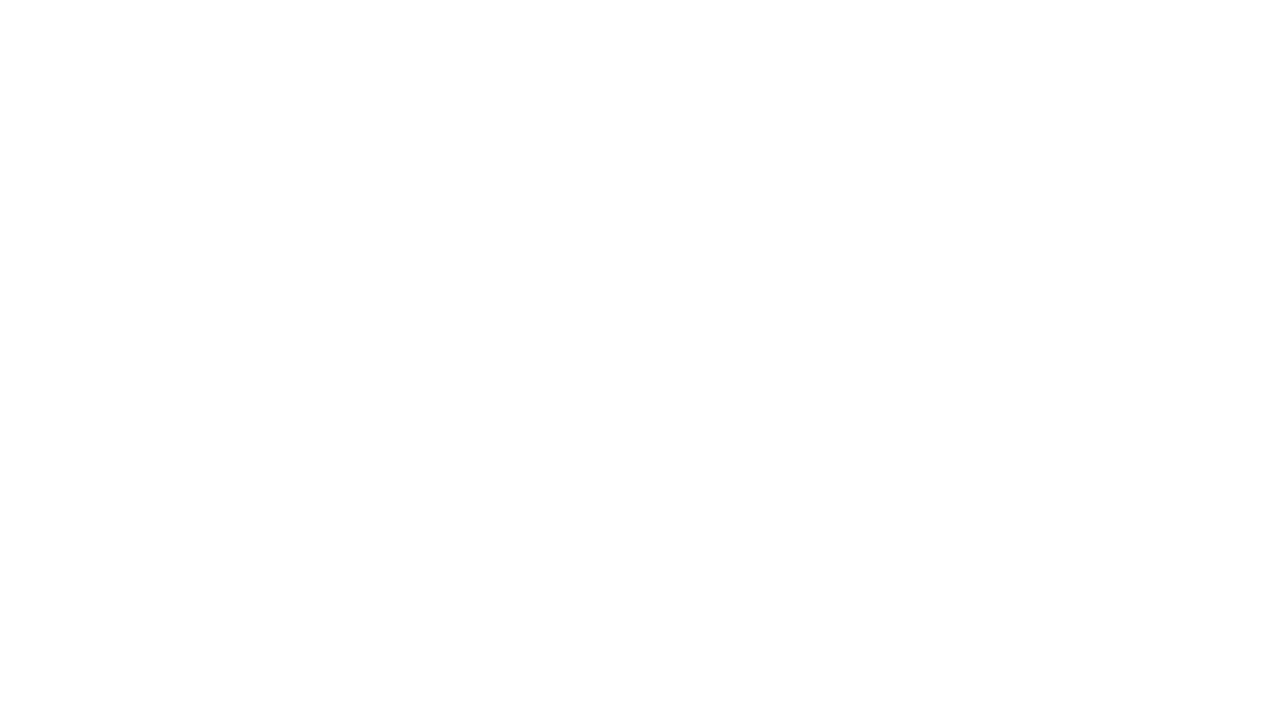

Navigated forward using browser forward button
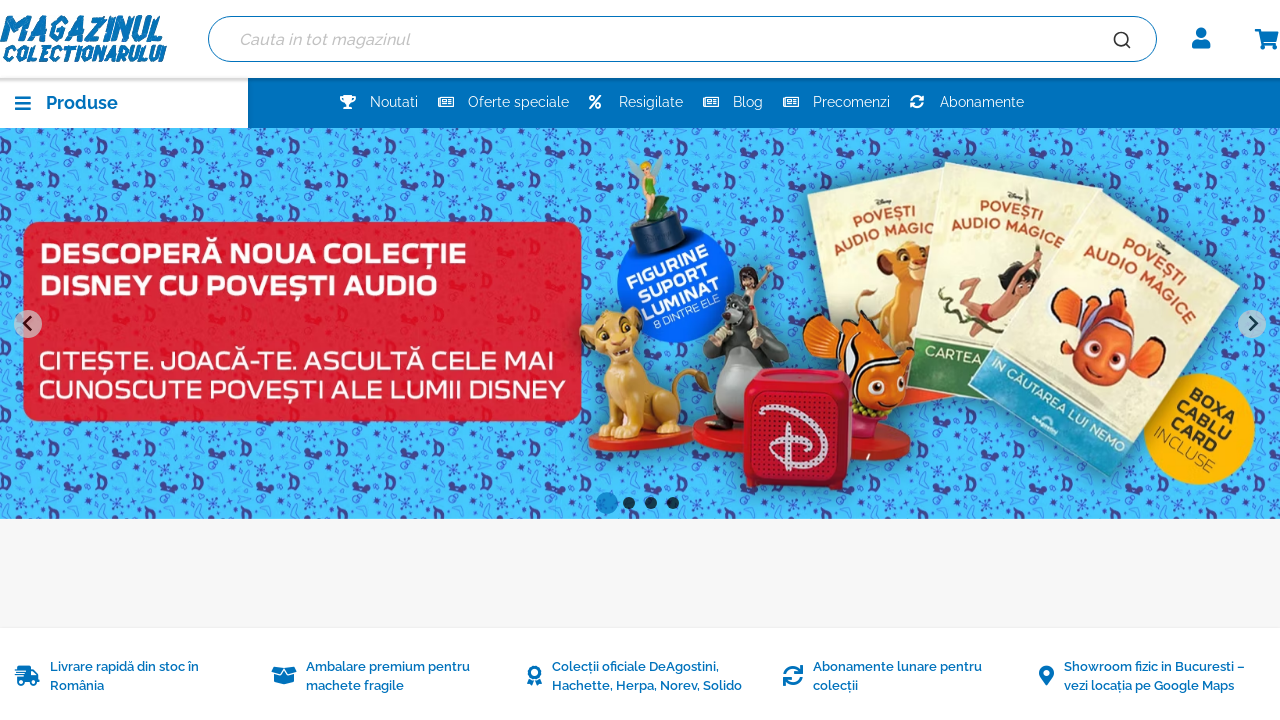

Refreshed the current page
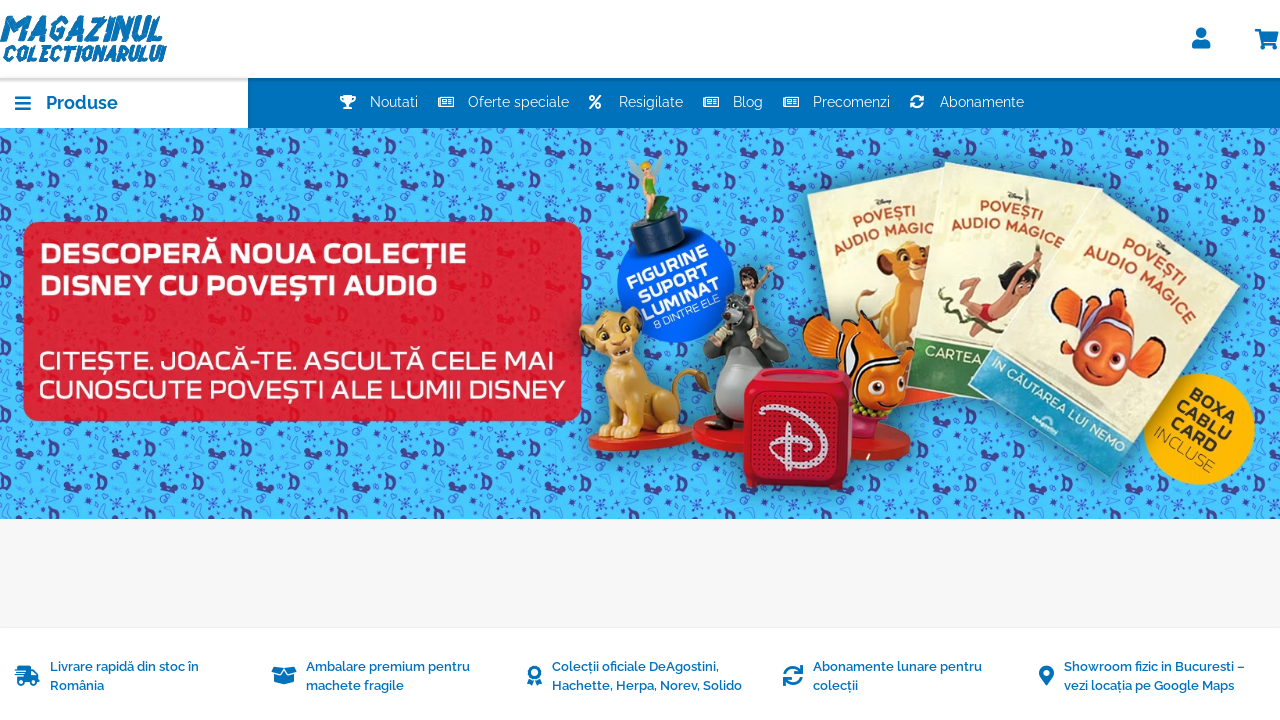

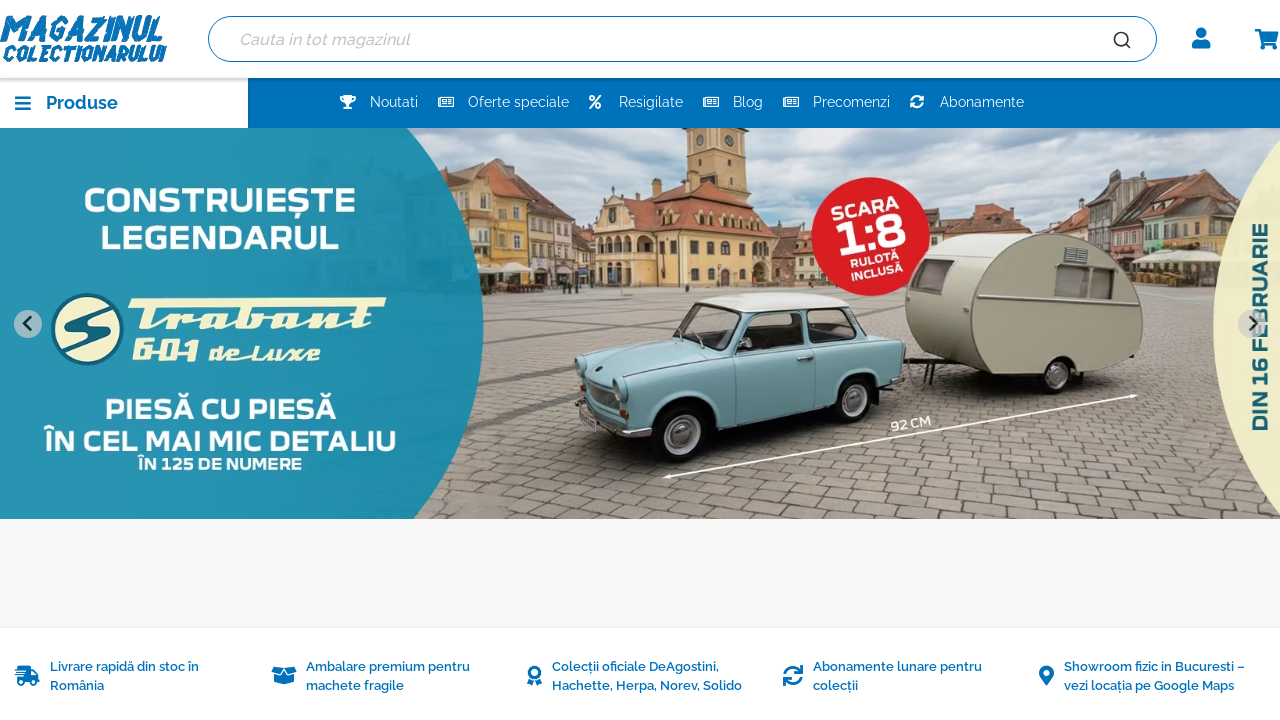